Verifies that the brand text displays "GREENKART"

Starting URL: https://rahulshettyacademy.com/seleniumPractise/#/

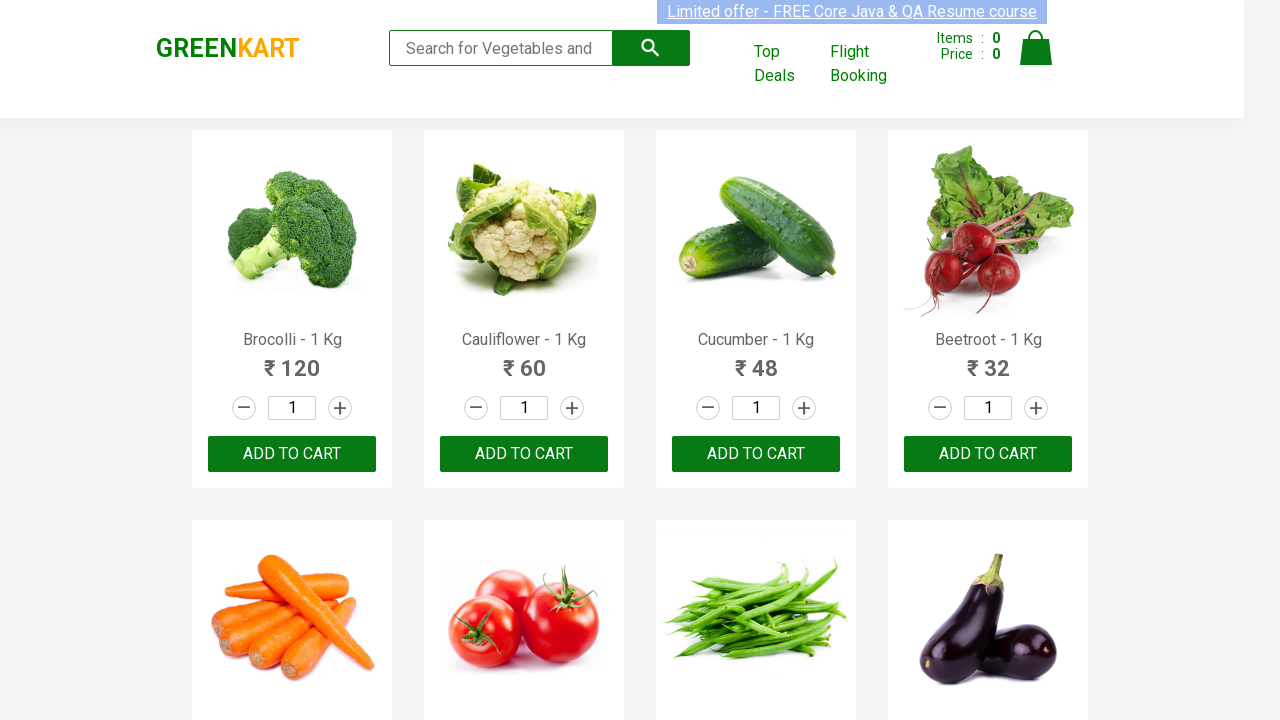

Verified that brand text displays 'GREENKART'
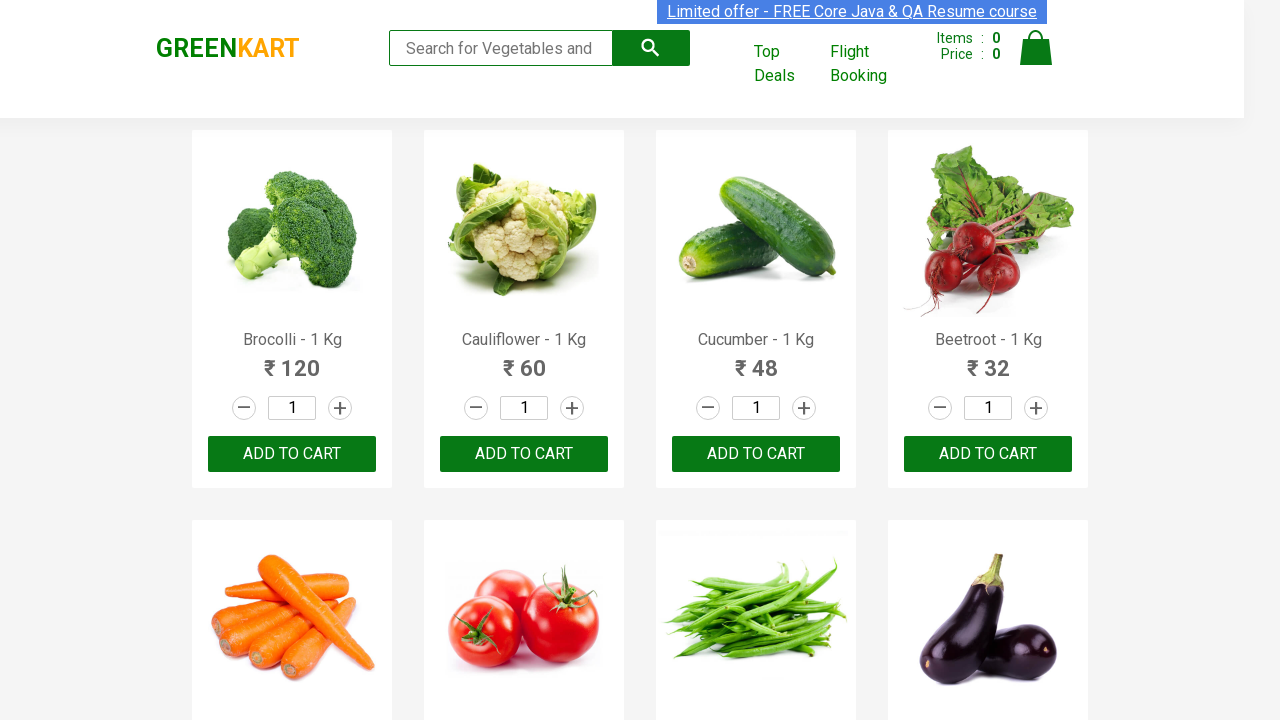

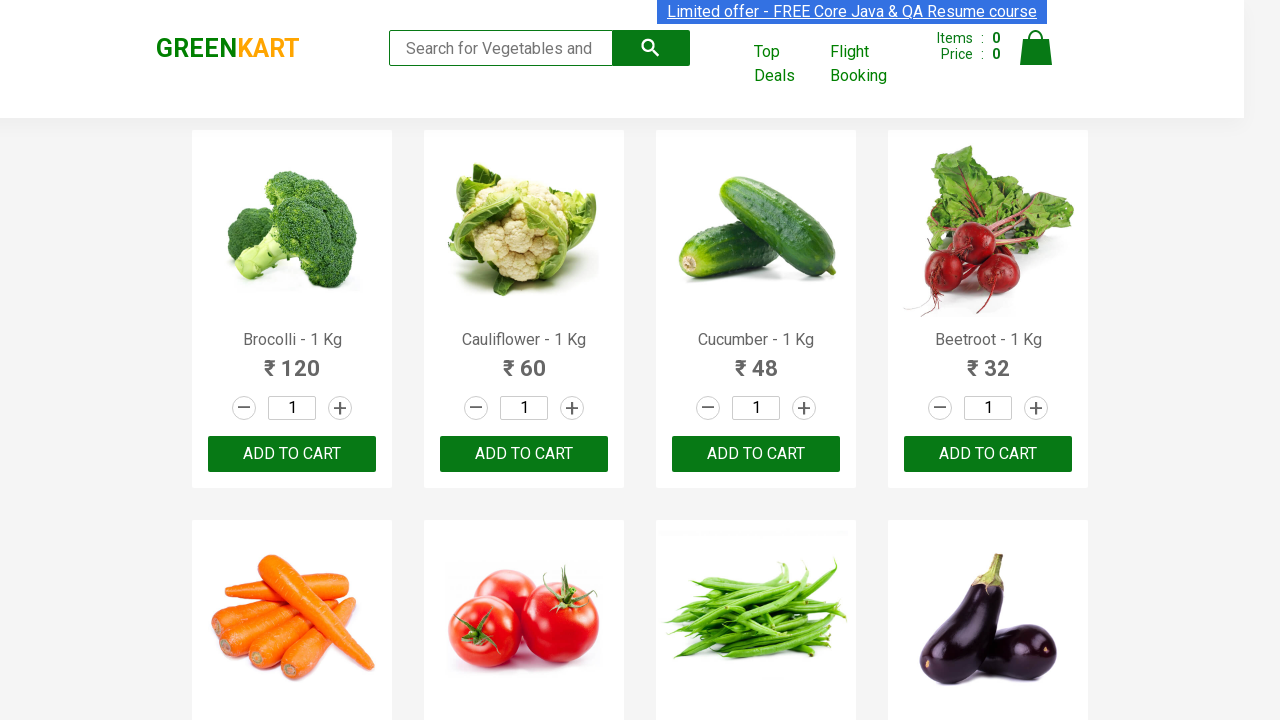